Tests the Playwright homepage by verifying the page title contains "Playwright", checking that the "Get started" link has the correct href attribute, clicking it, and verifying navigation to the intro page.

Starting URL: https://playwright.dev/

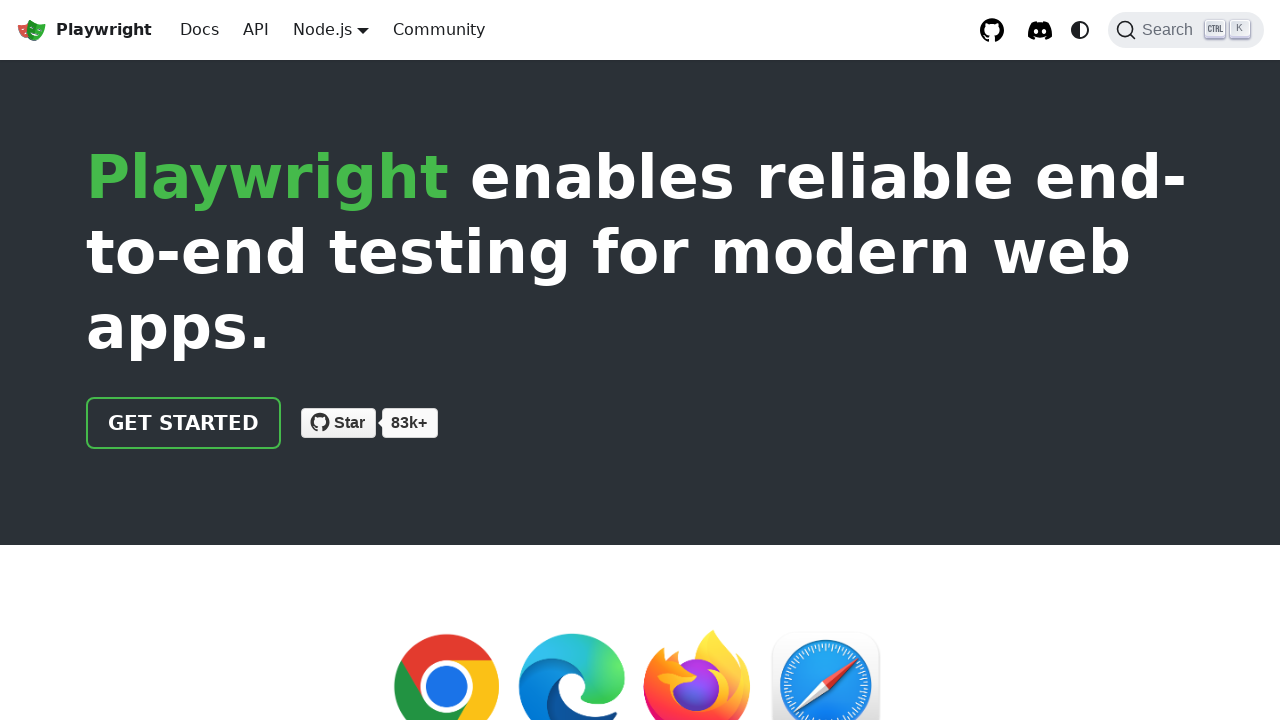

Verified page title contains 'Playwright'
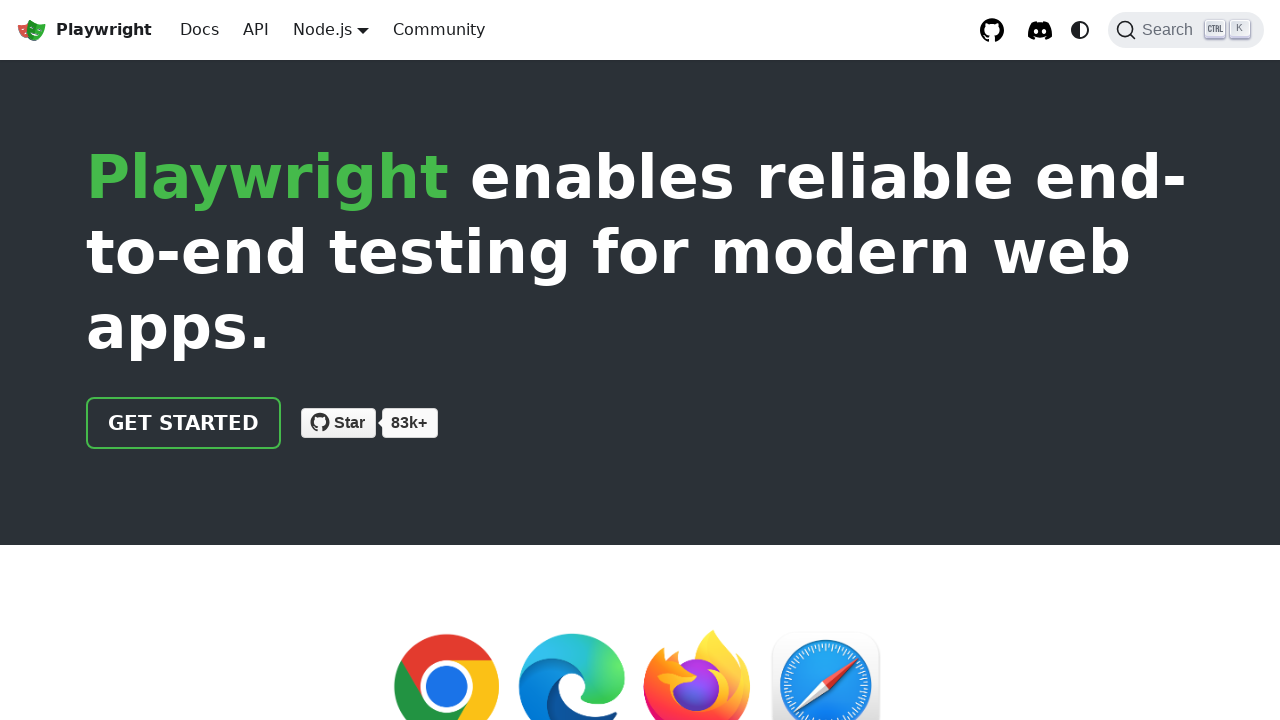

Located the 'Get started' link
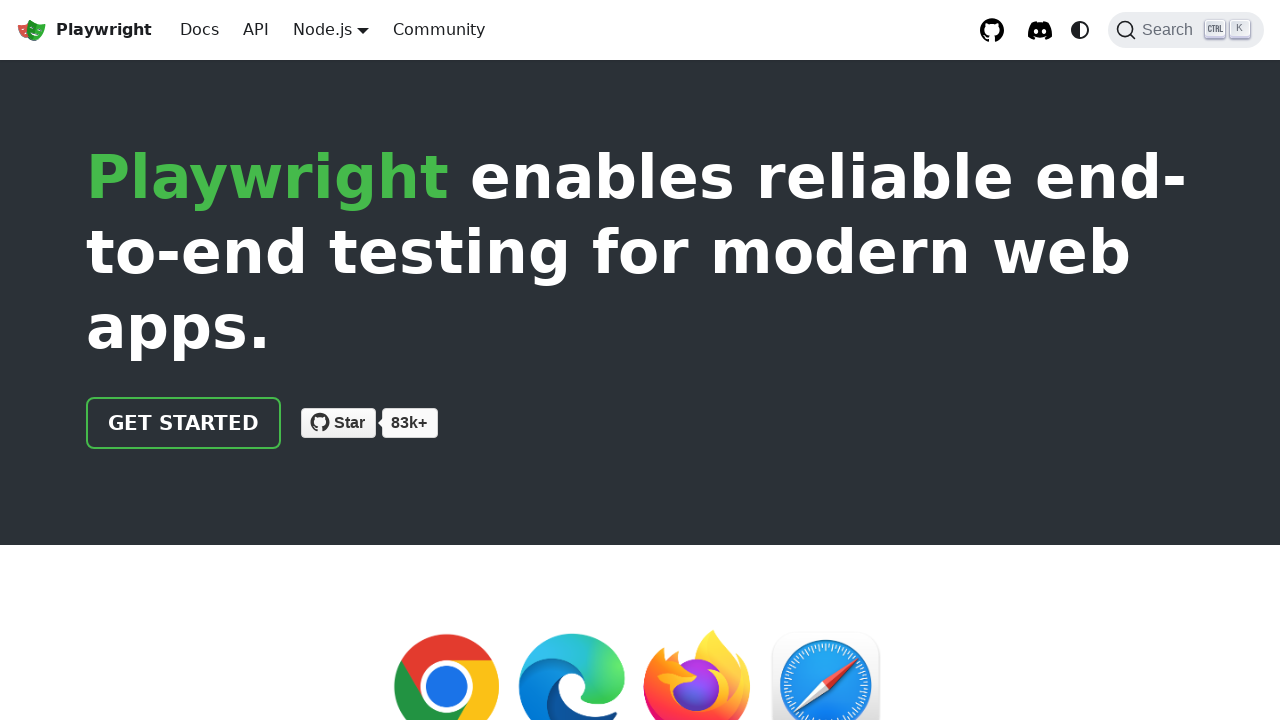

Verified 'Get started' link href is '/docs/intro'
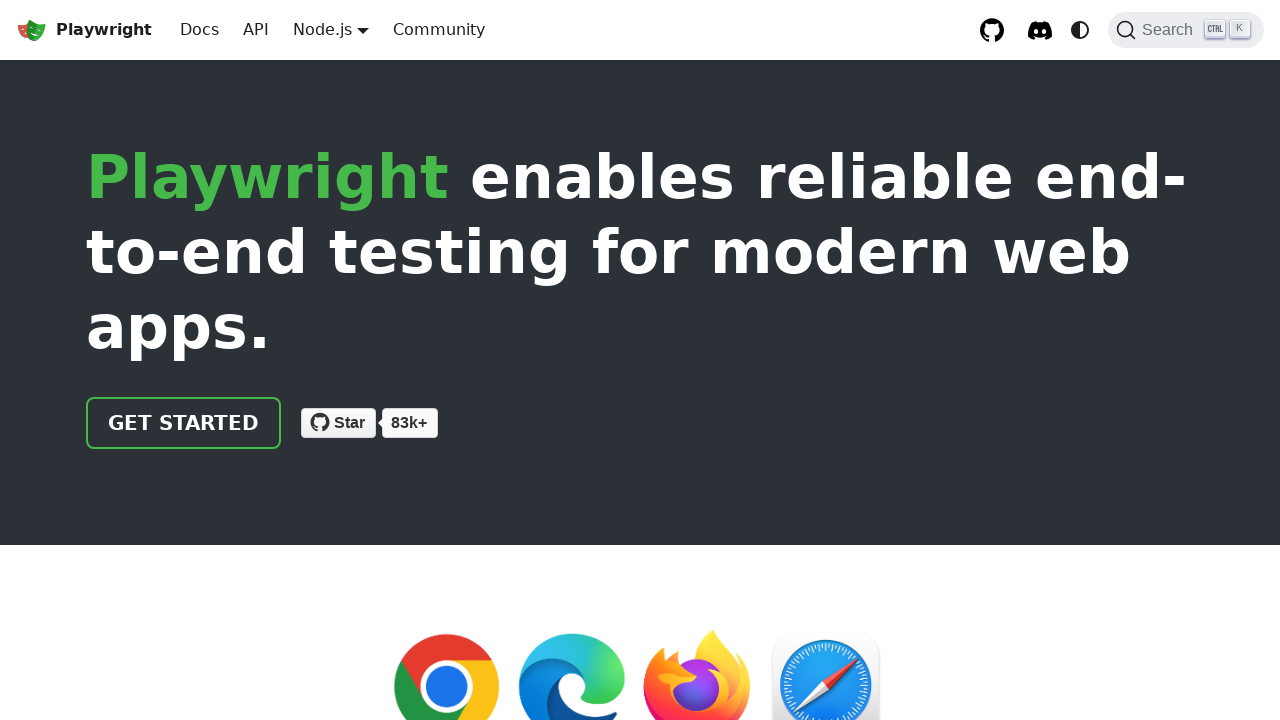

Clicked the 'Get started' link at (184, 423) on internal:role=link[name="Get started"i]
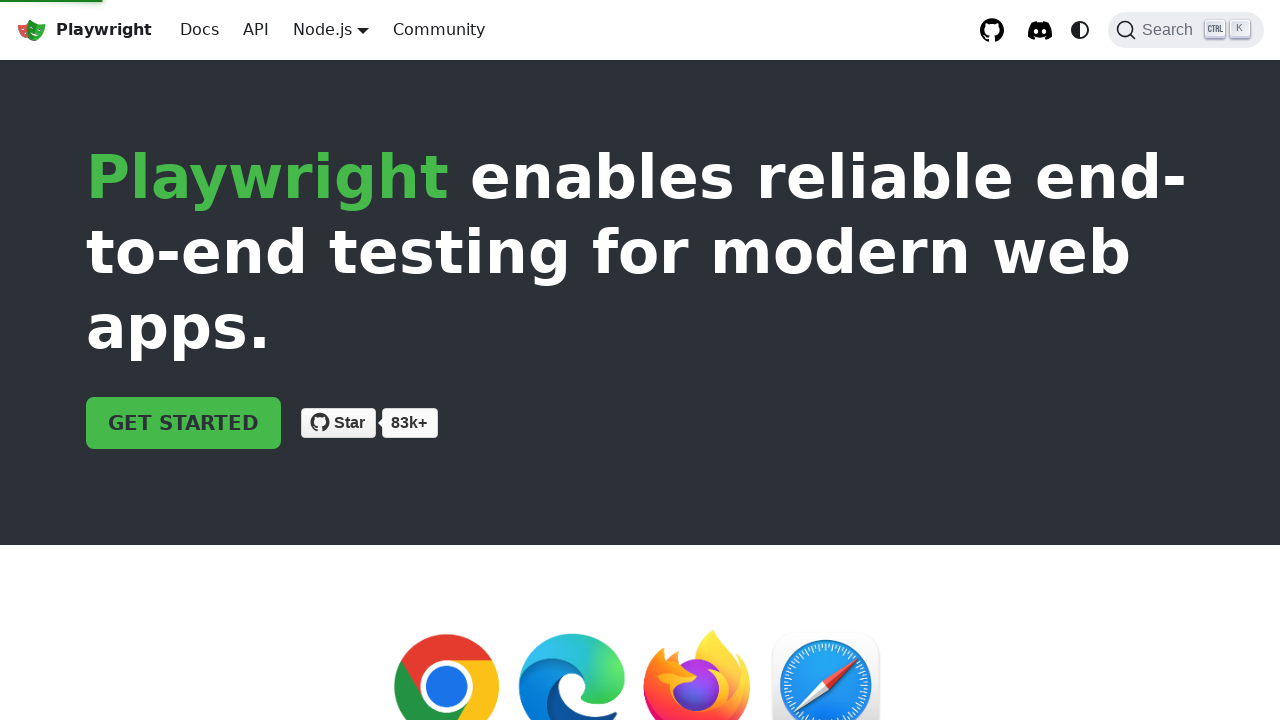

Navigated to intro page and URL verified
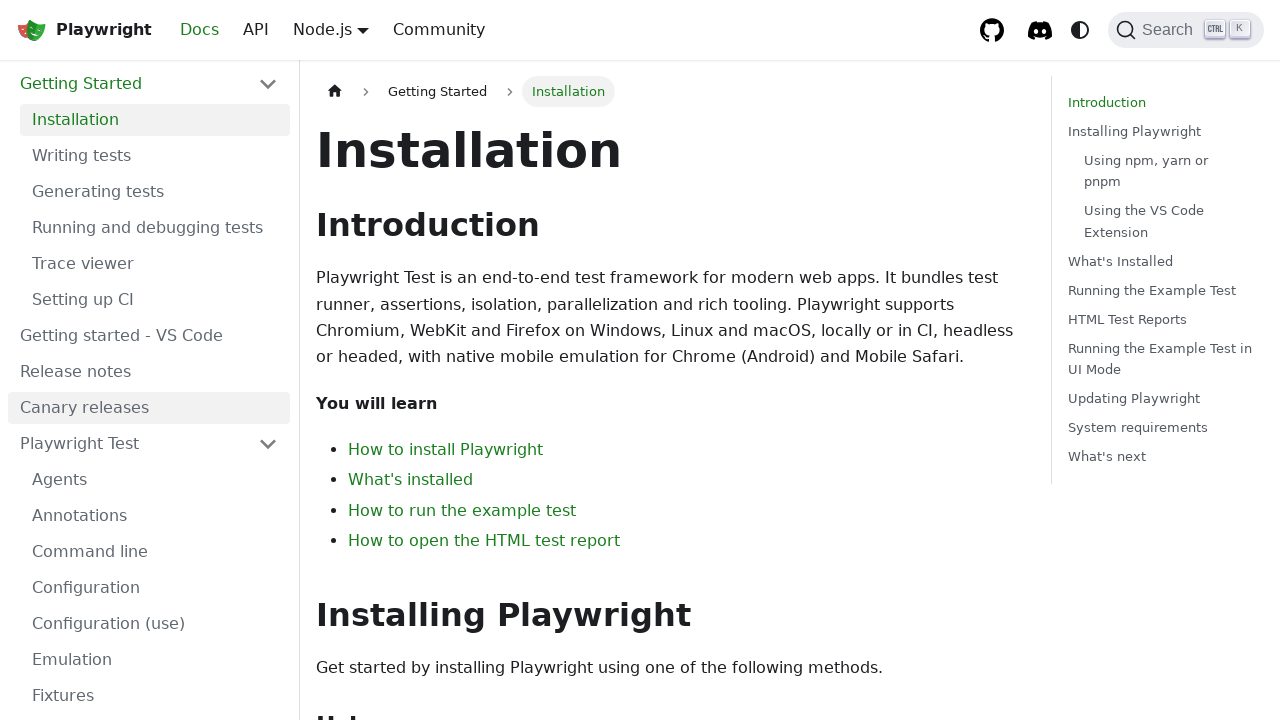

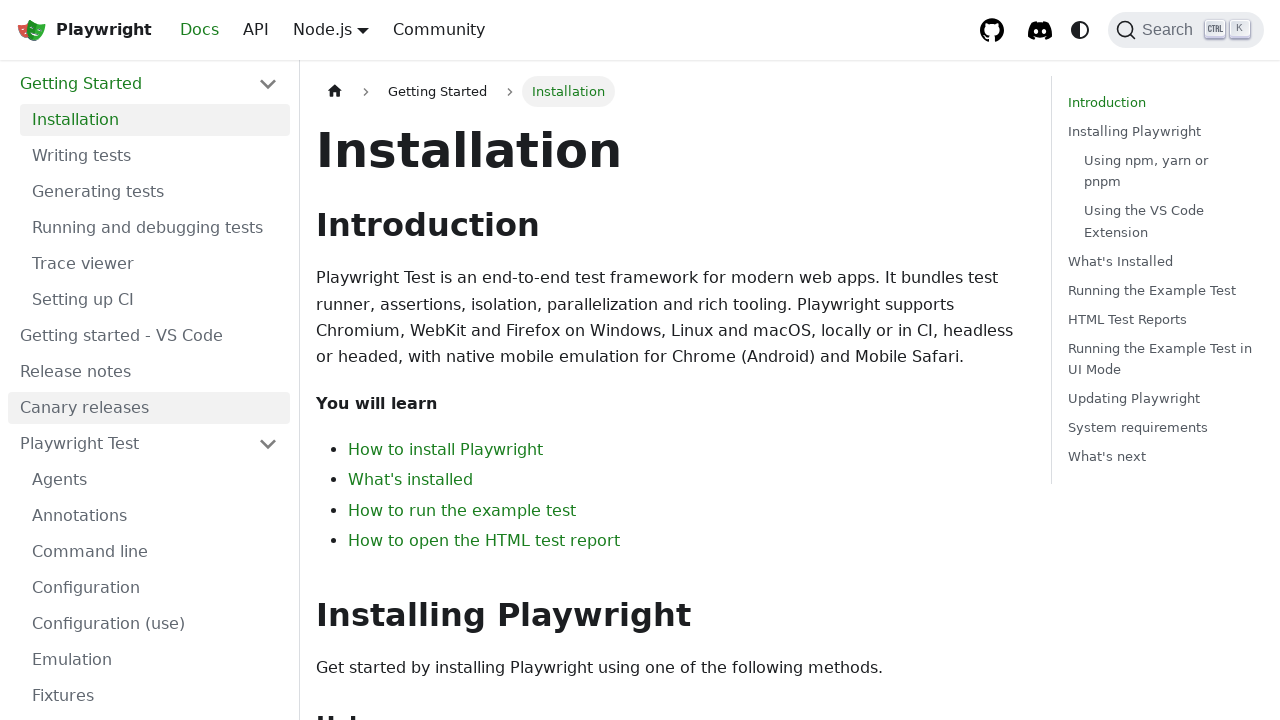